Tests registration form username field with lowercase and special characters, length greater than 50.

Starting URL: https://buggy.justtestit.org/register

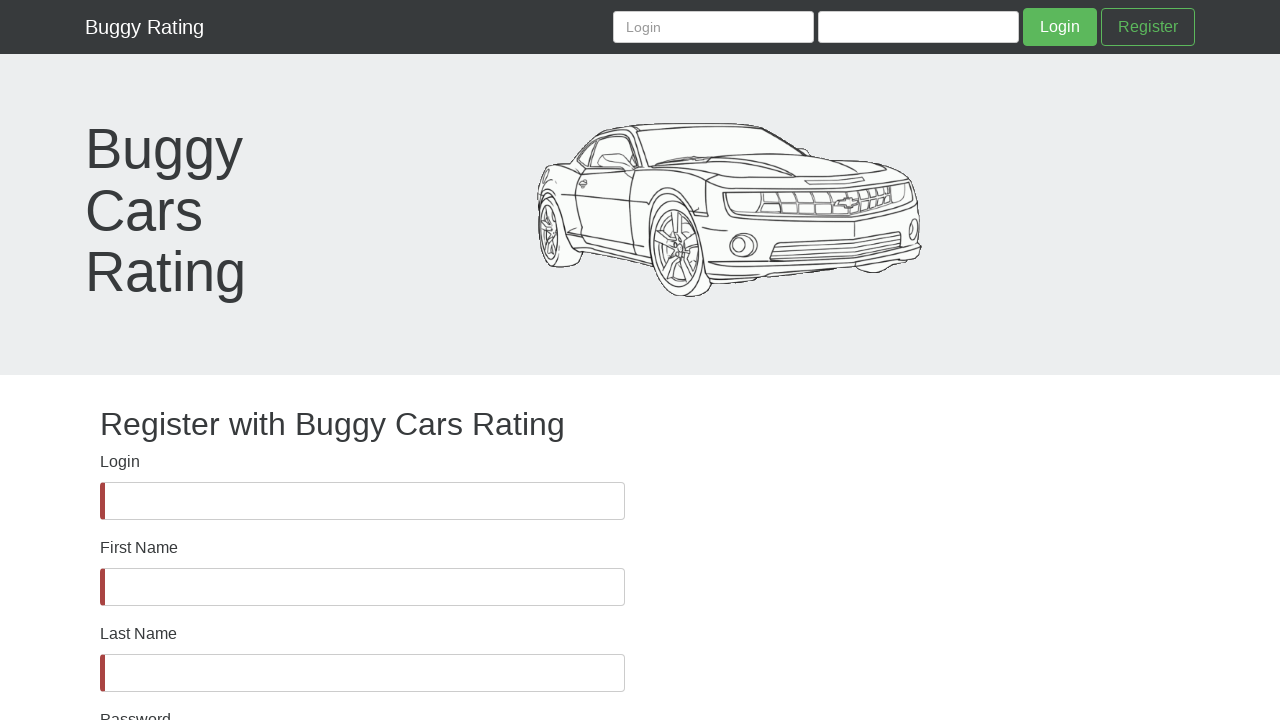

Waited for username field to be visible
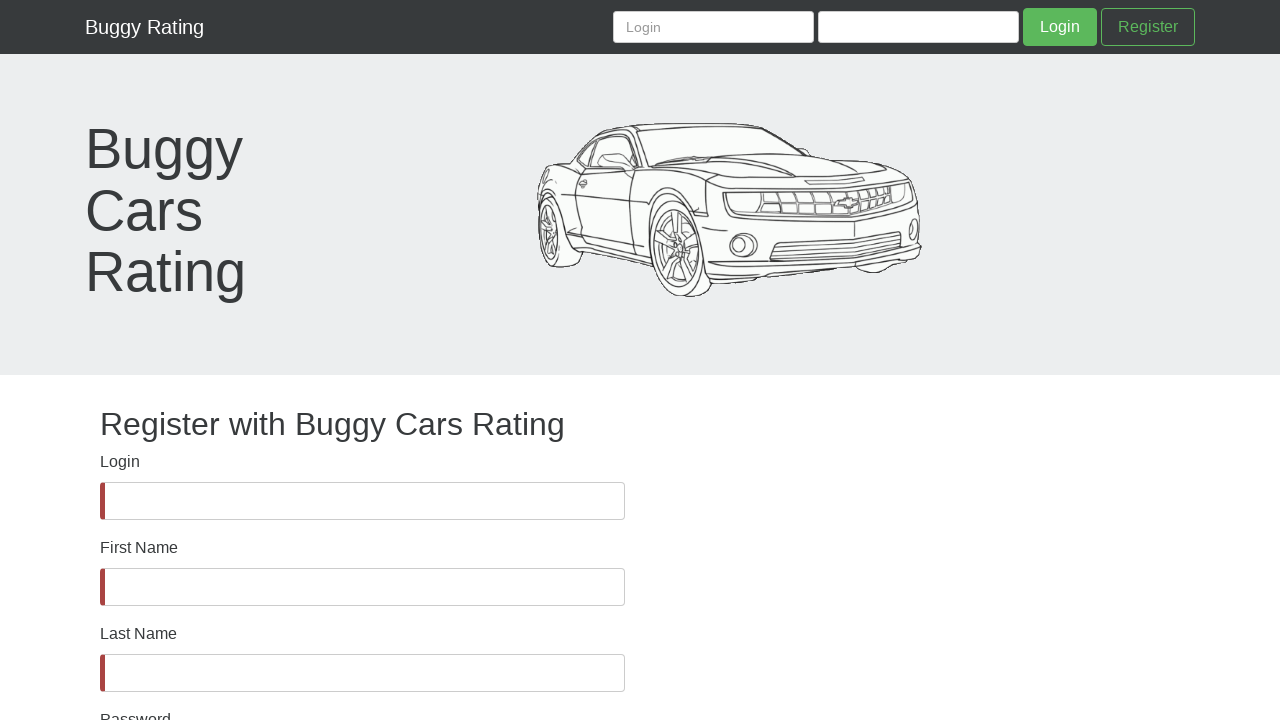

Filled username field with lowercase and special characters (length > 50) on #username
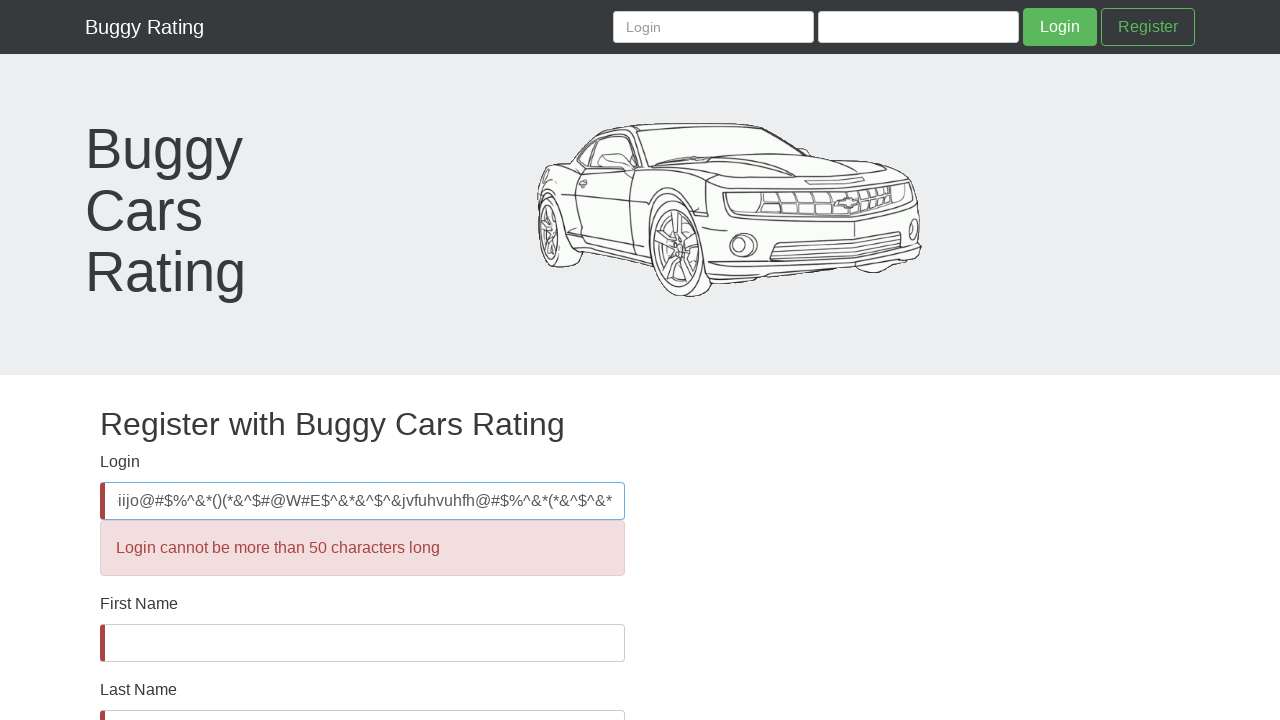

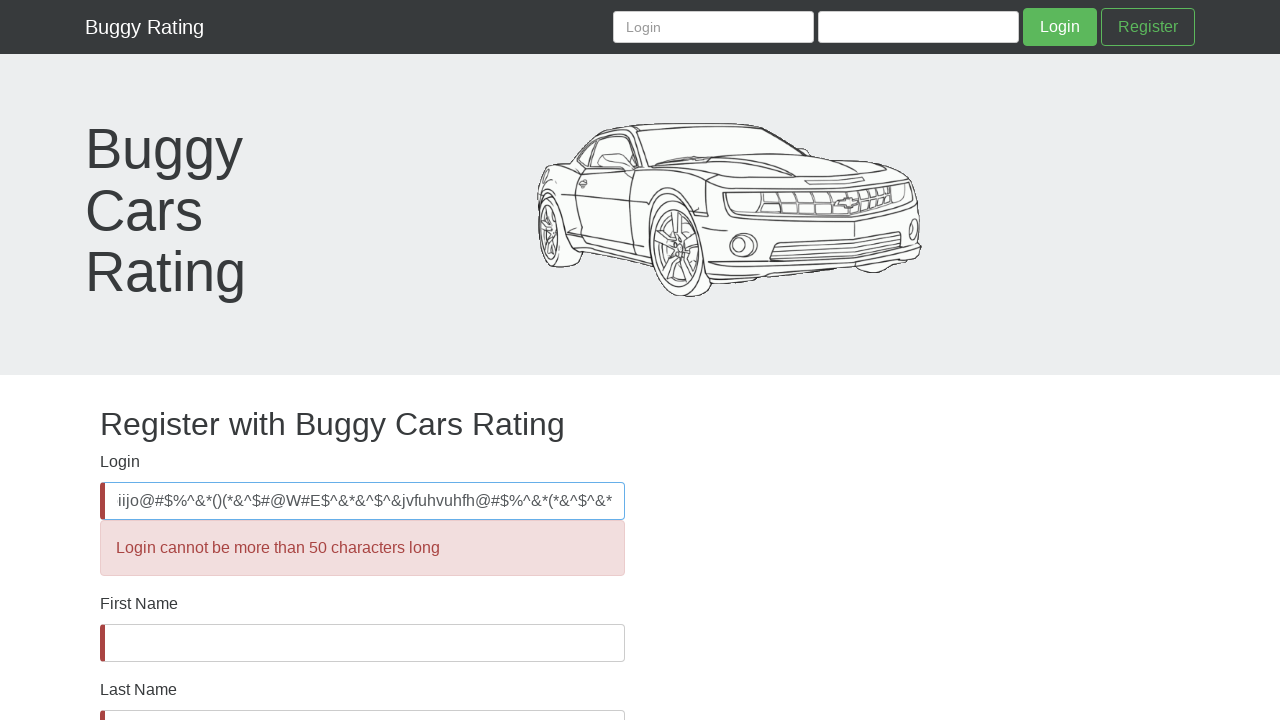